Navigates to W3Schools HTML tables tutorial page and reads data from a specific cell (2nd row, 3rd column) in the customers table

Starting URL: https://www.w3schools.com/html/html_tables.asp

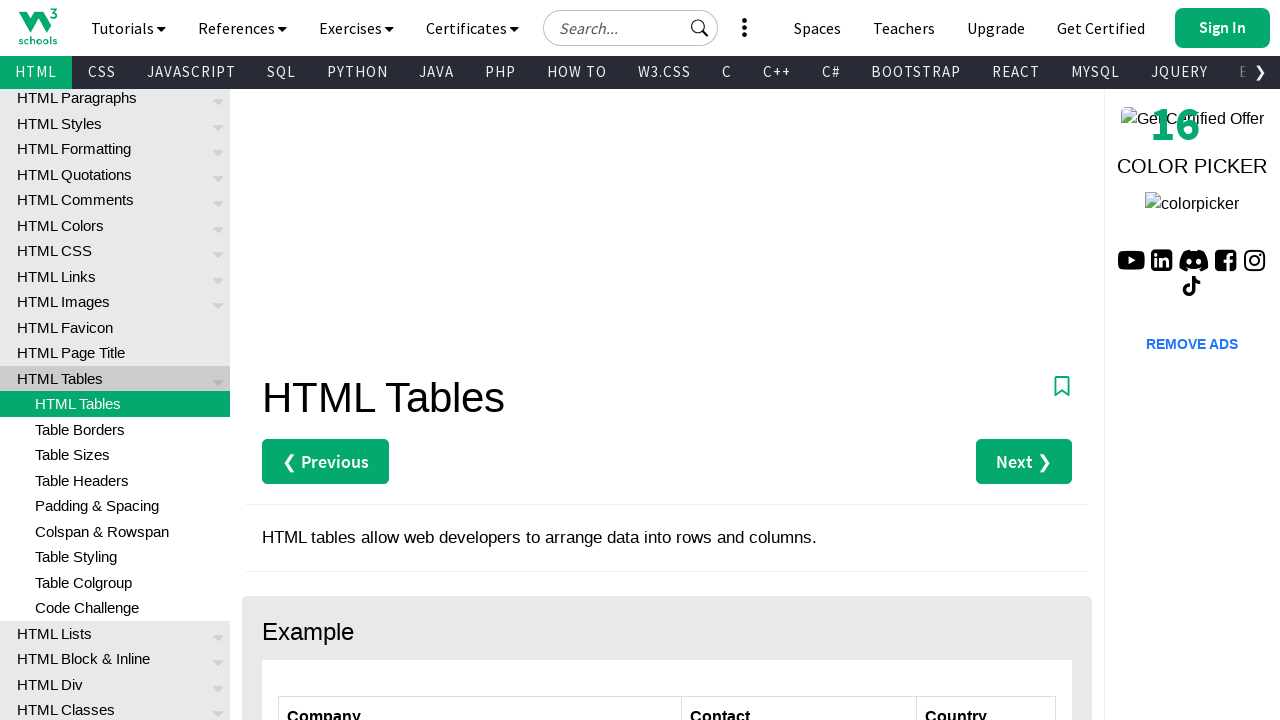

Navigated to W3Schools HTML tables tutorial page
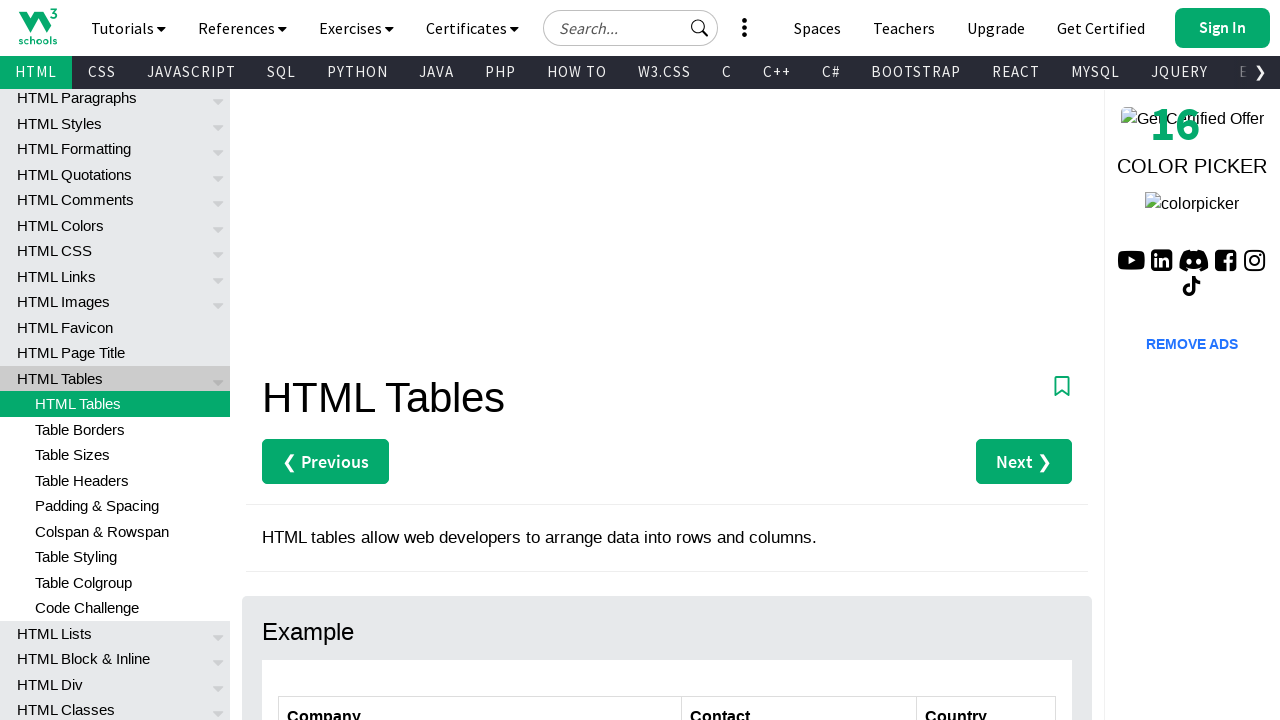

Customers table loaded and is ready
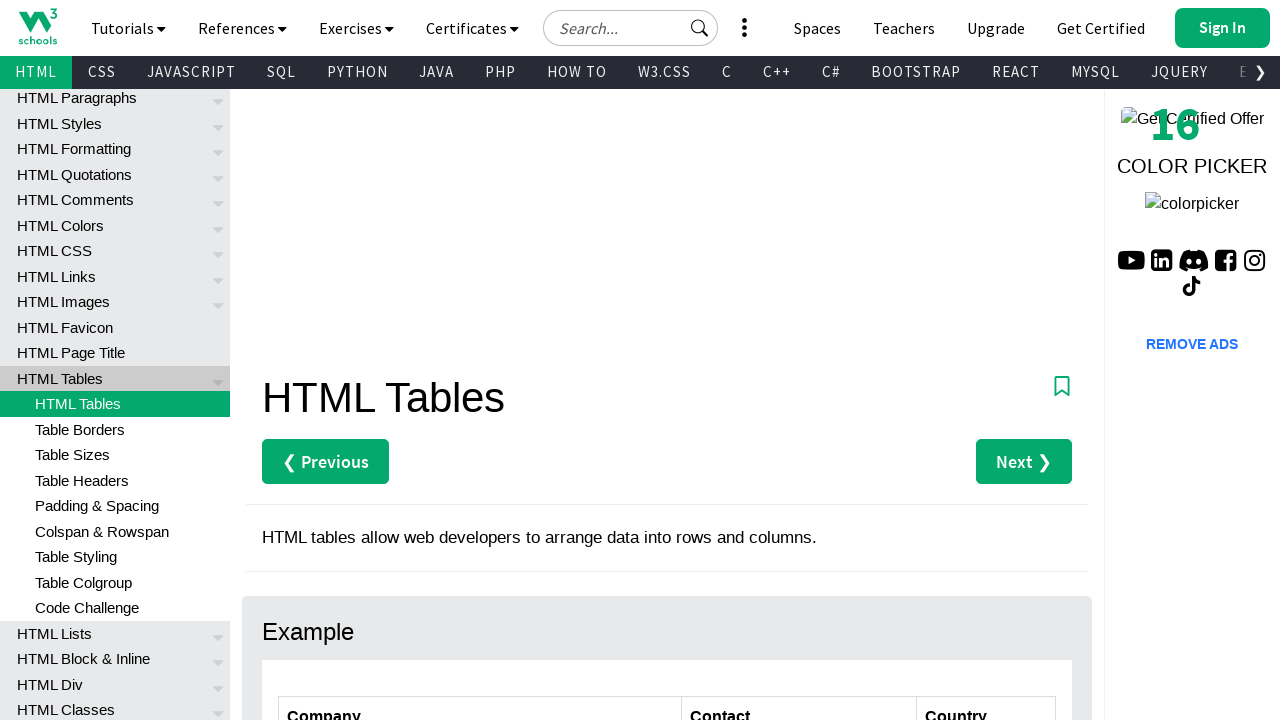

Read cell data from 2nd row, 3rd column: 'Mexico'
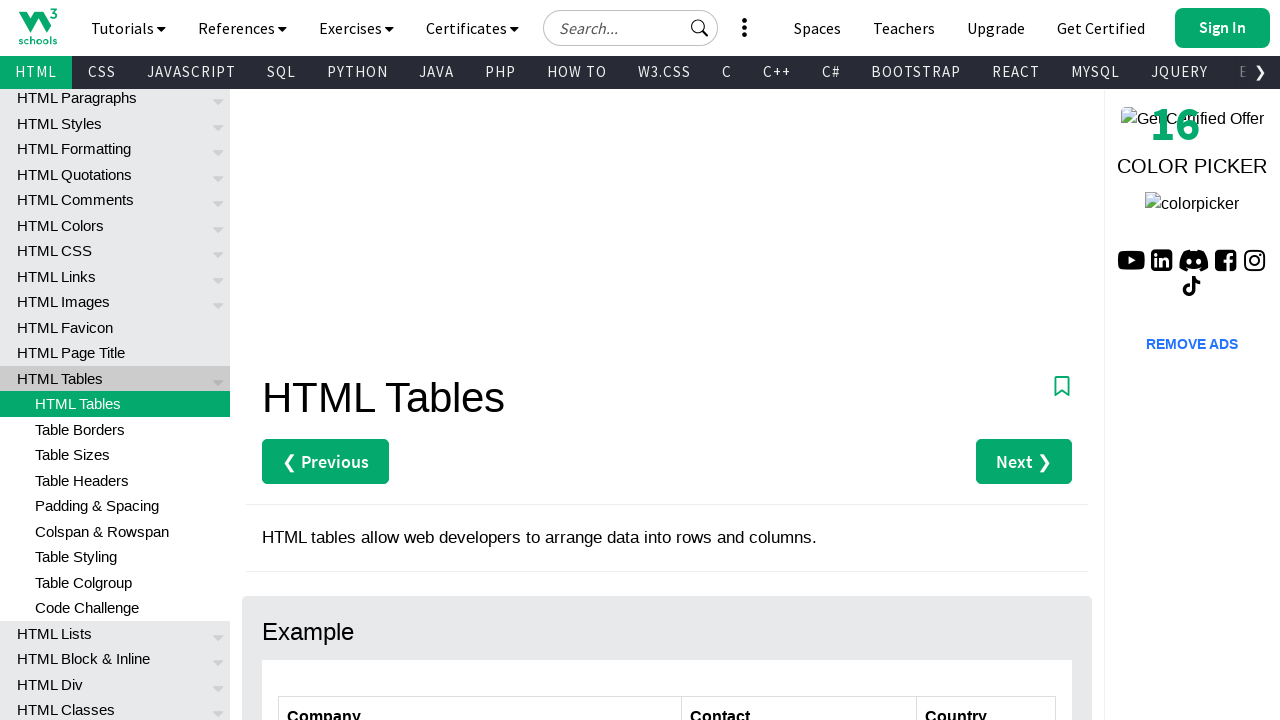

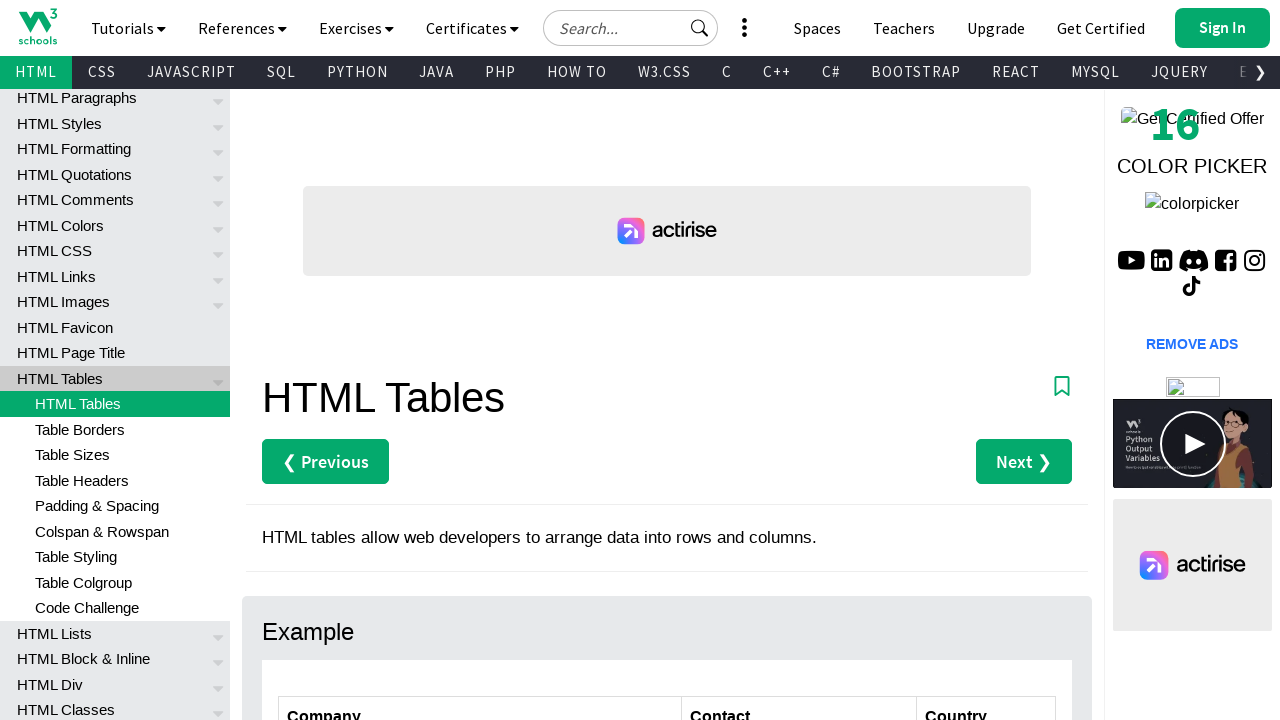